Tests checkbox functionality by verifying initial states, checking the first unchecked checkbox, and unchecking the second checked checkbox

Starting URL: http://the-internet.herokuapp.com/checkboxes

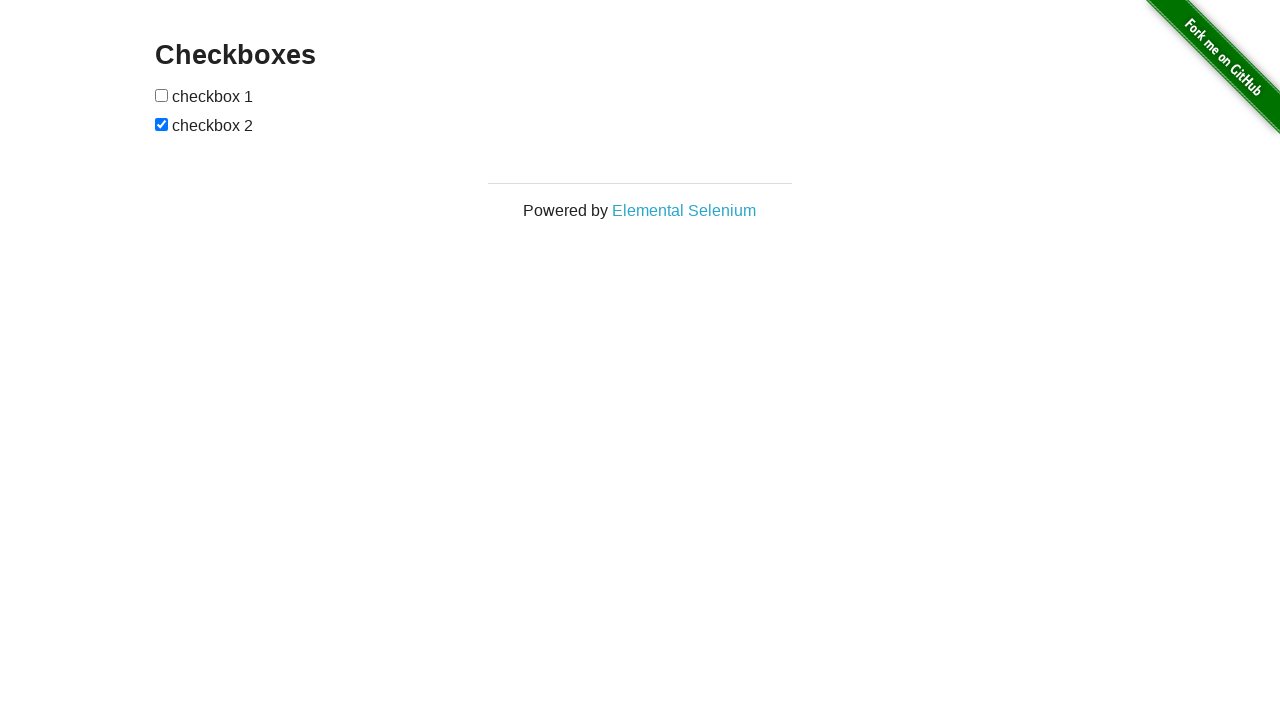

Navigated to checkboxes page
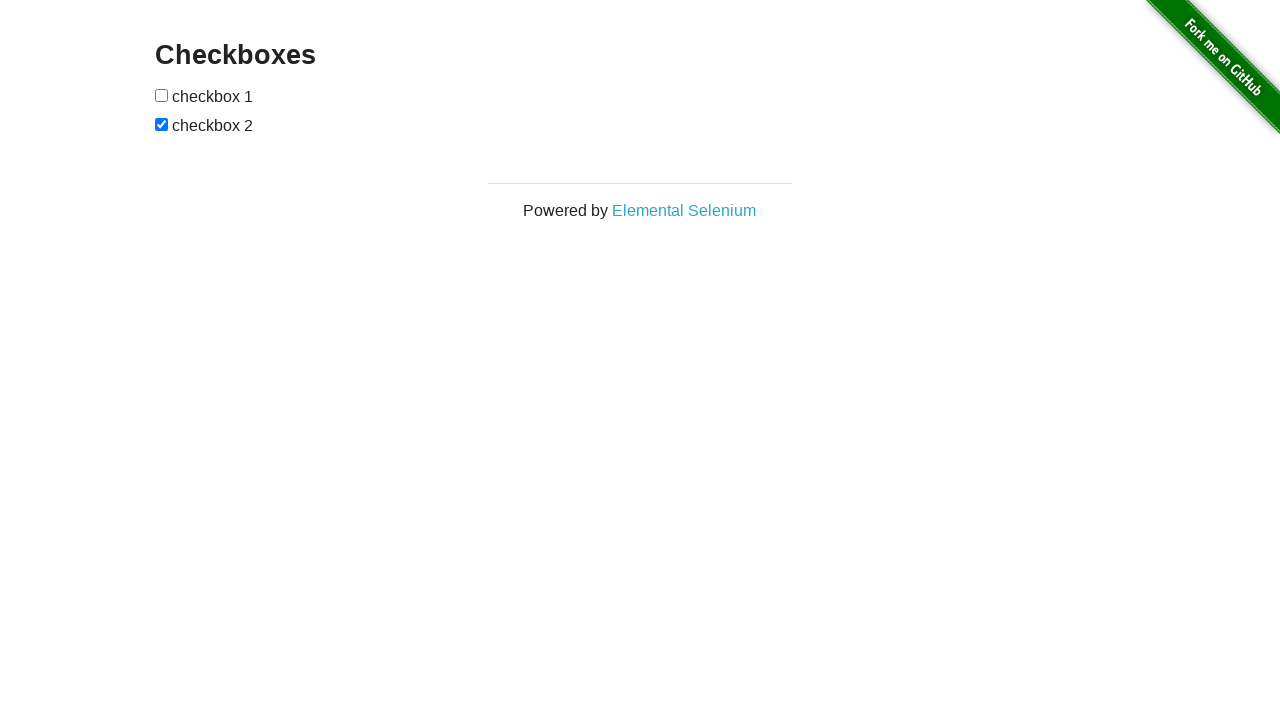

Located first checkbox element
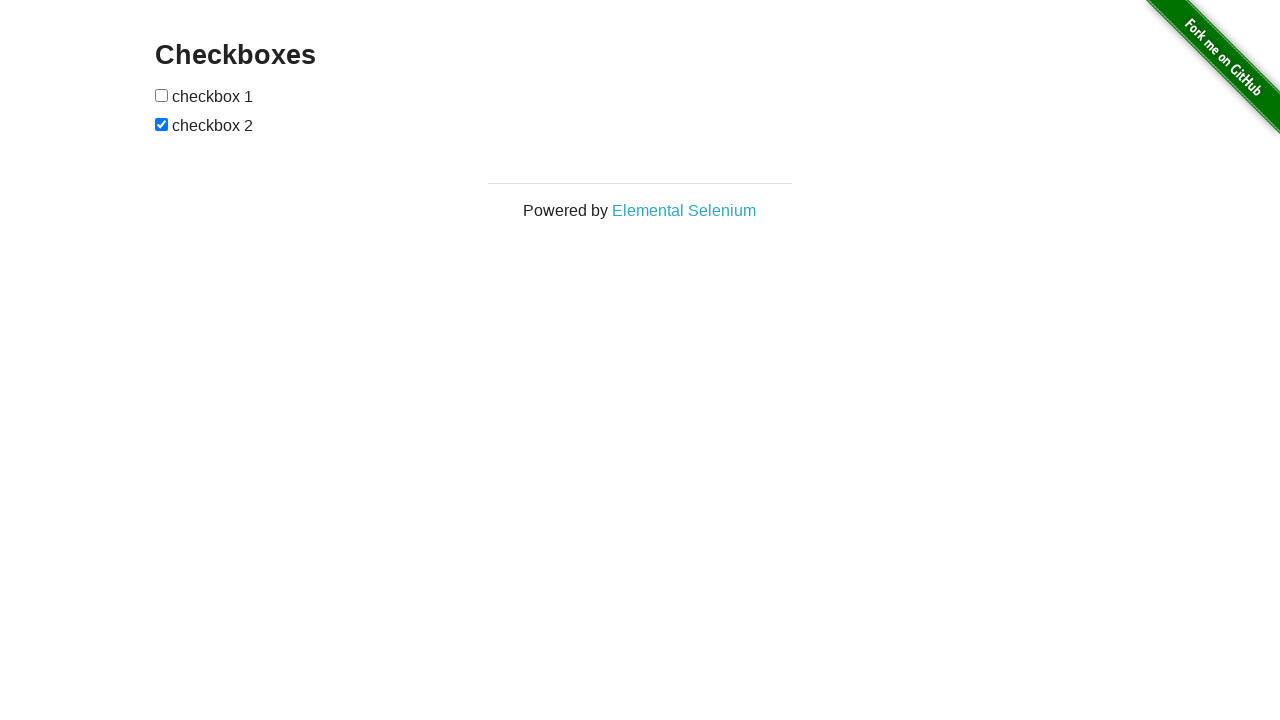

Verified first checkbox is unchecked
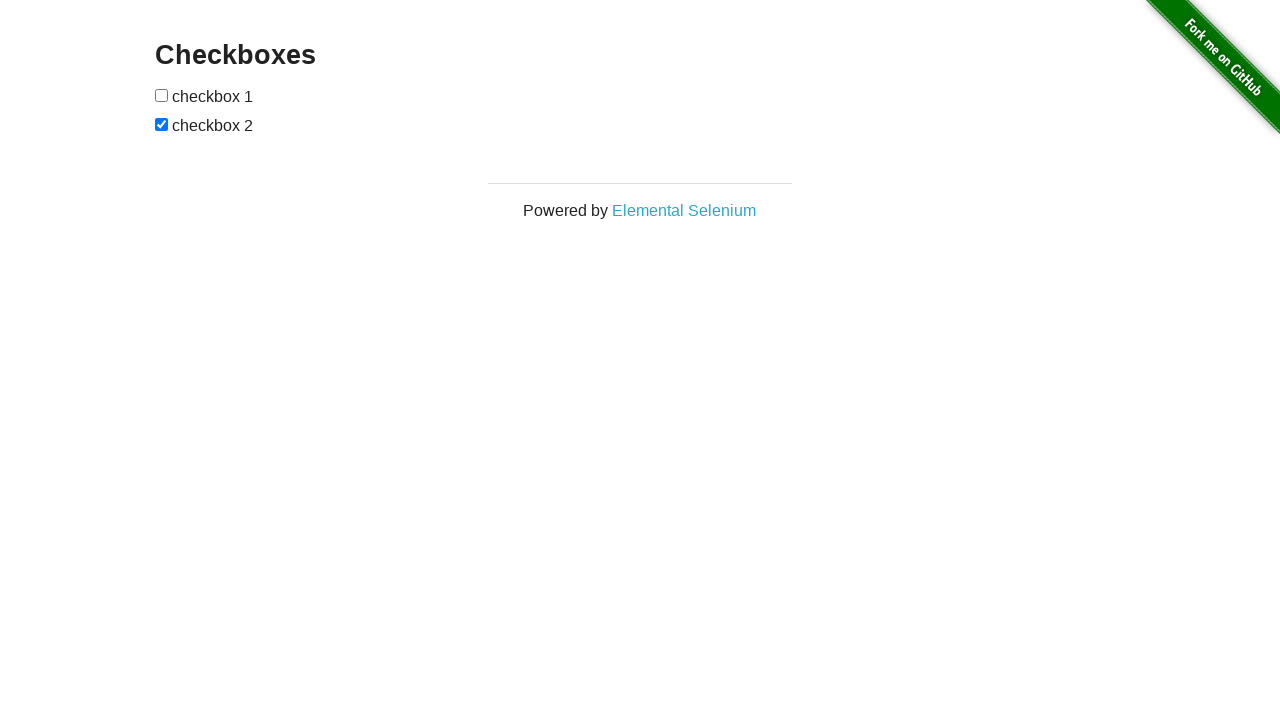

Clicked first checkbox to check it at (162, 95) on xpath=//input[@type='checkbox'][1]
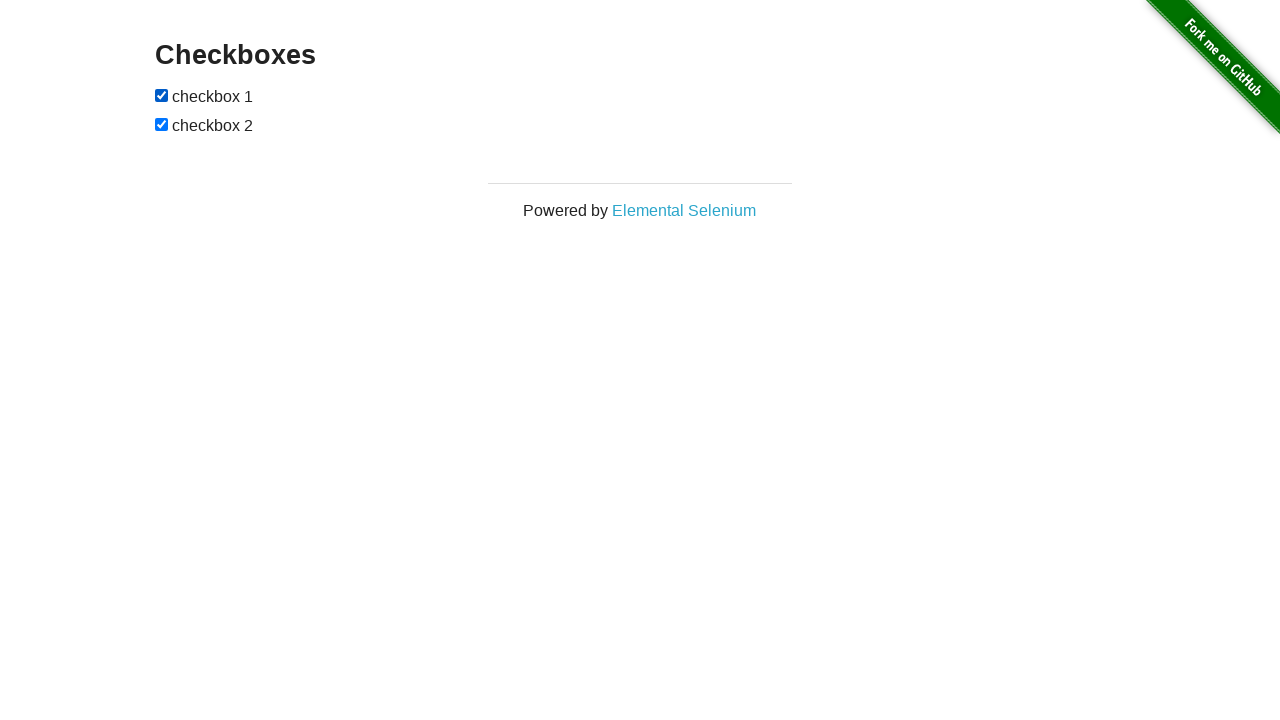

Verified first checkbox is now checked
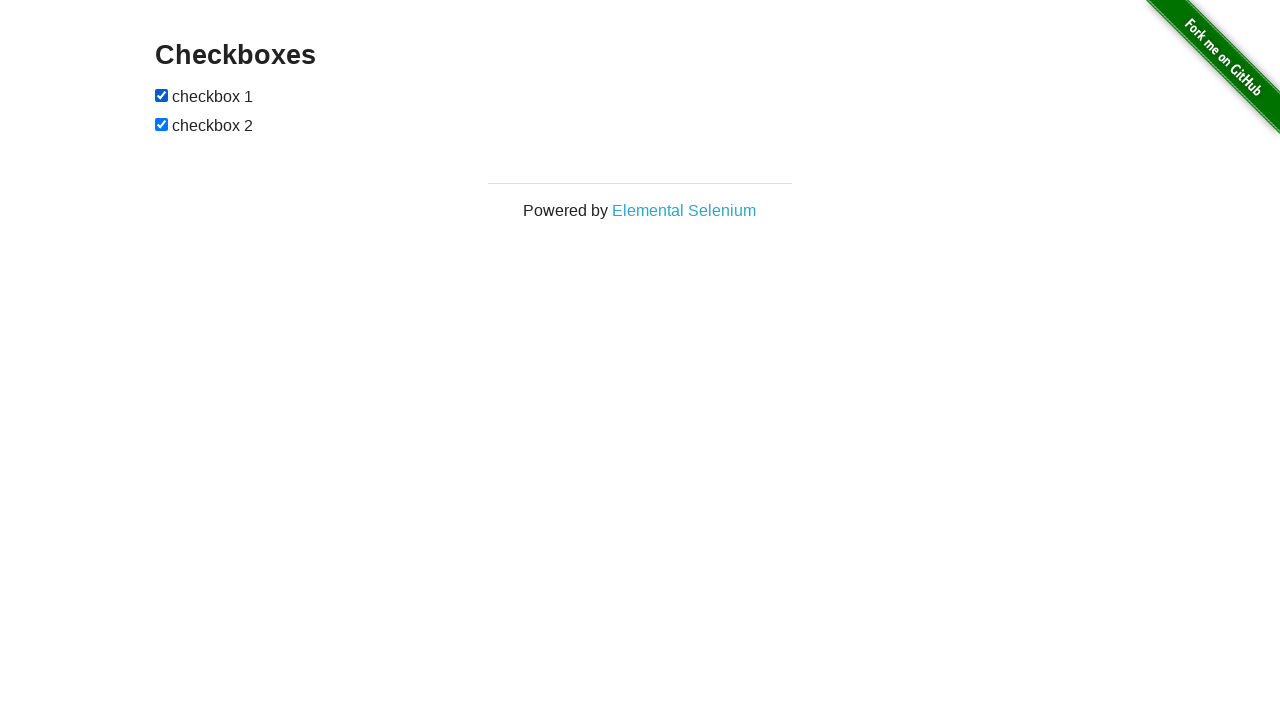

Located second checkbox element
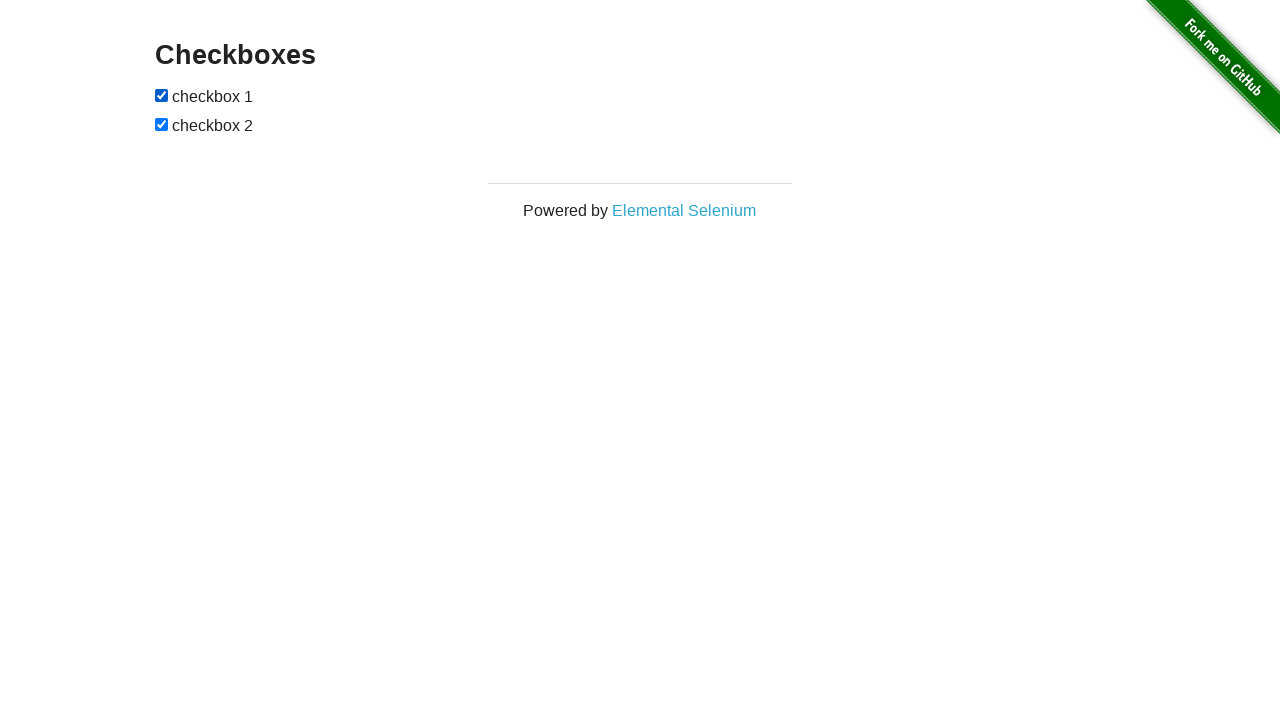

Verified second checkbox is checked
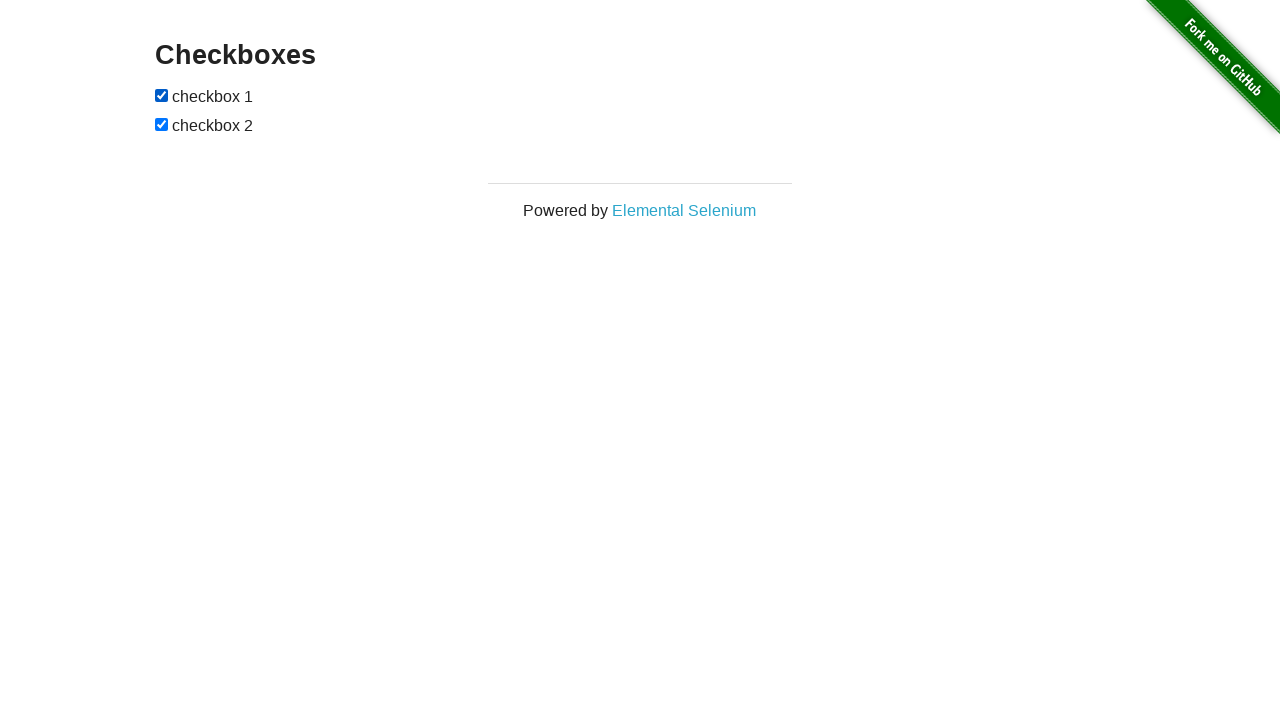

Clicked second checkbox to uncheck it at (162, 124) on xpath=//input[@type='checkbox'][2]
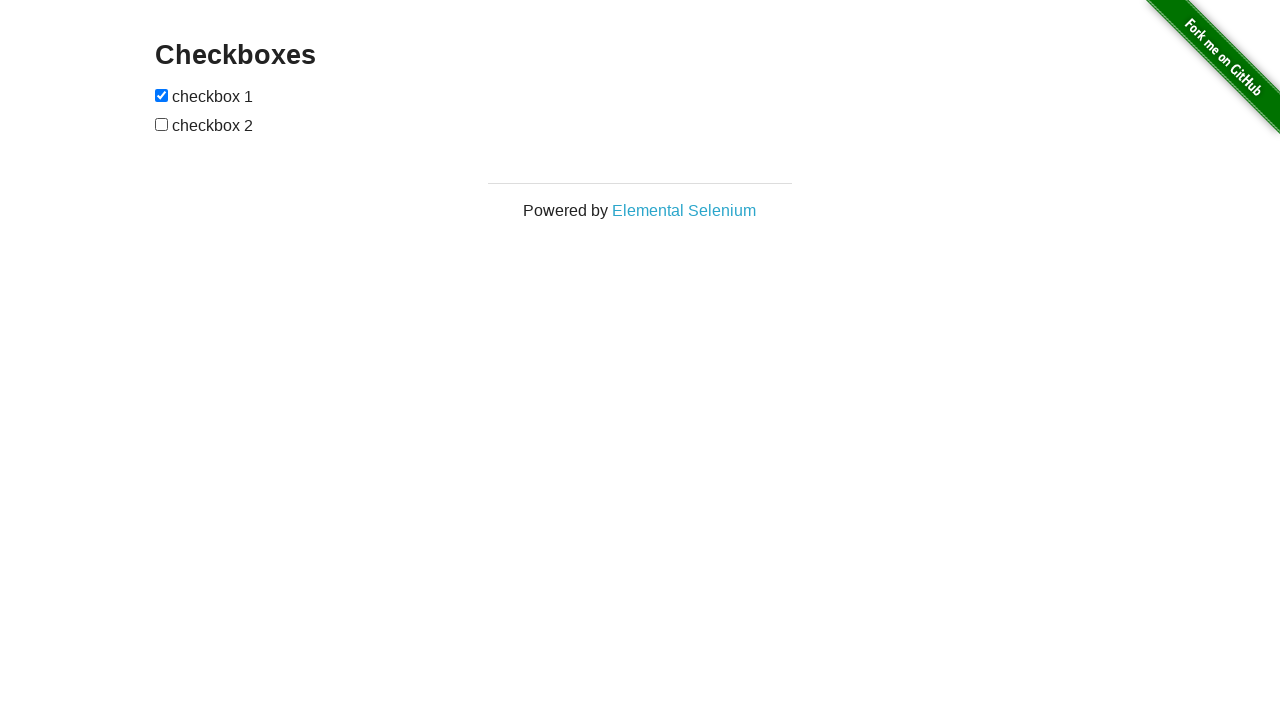

Verified second checkbox is now unchecked
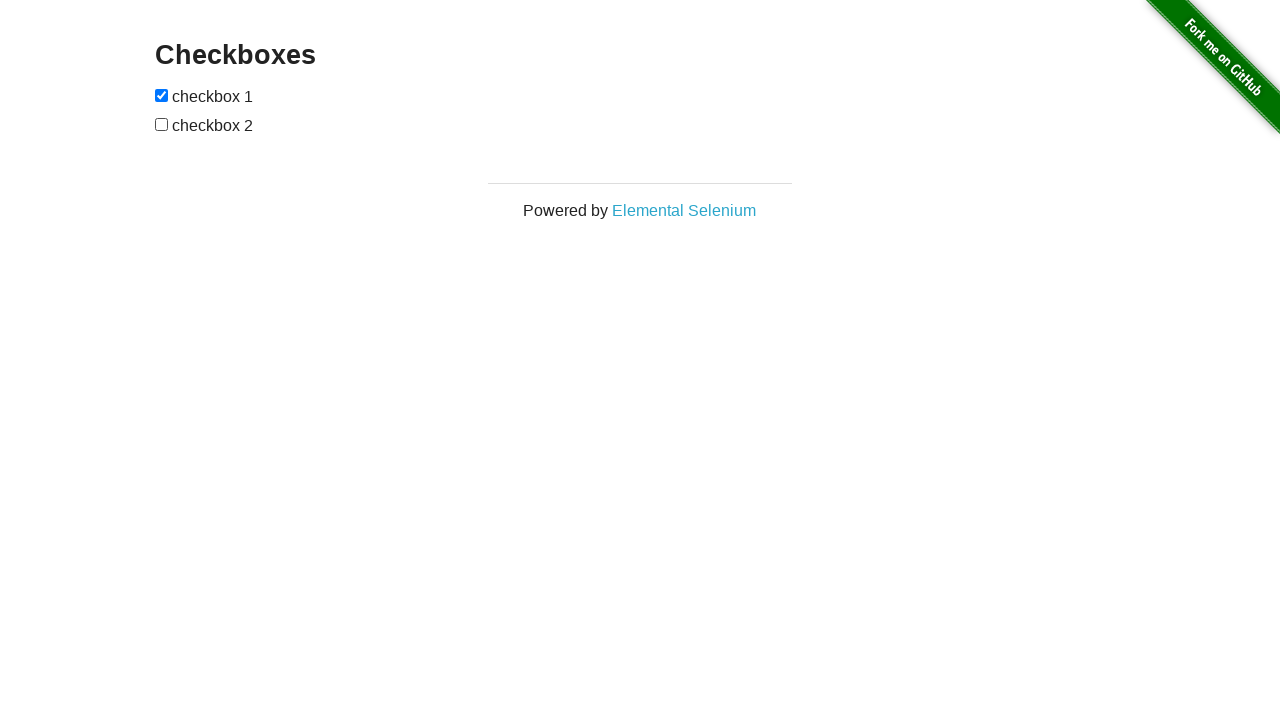

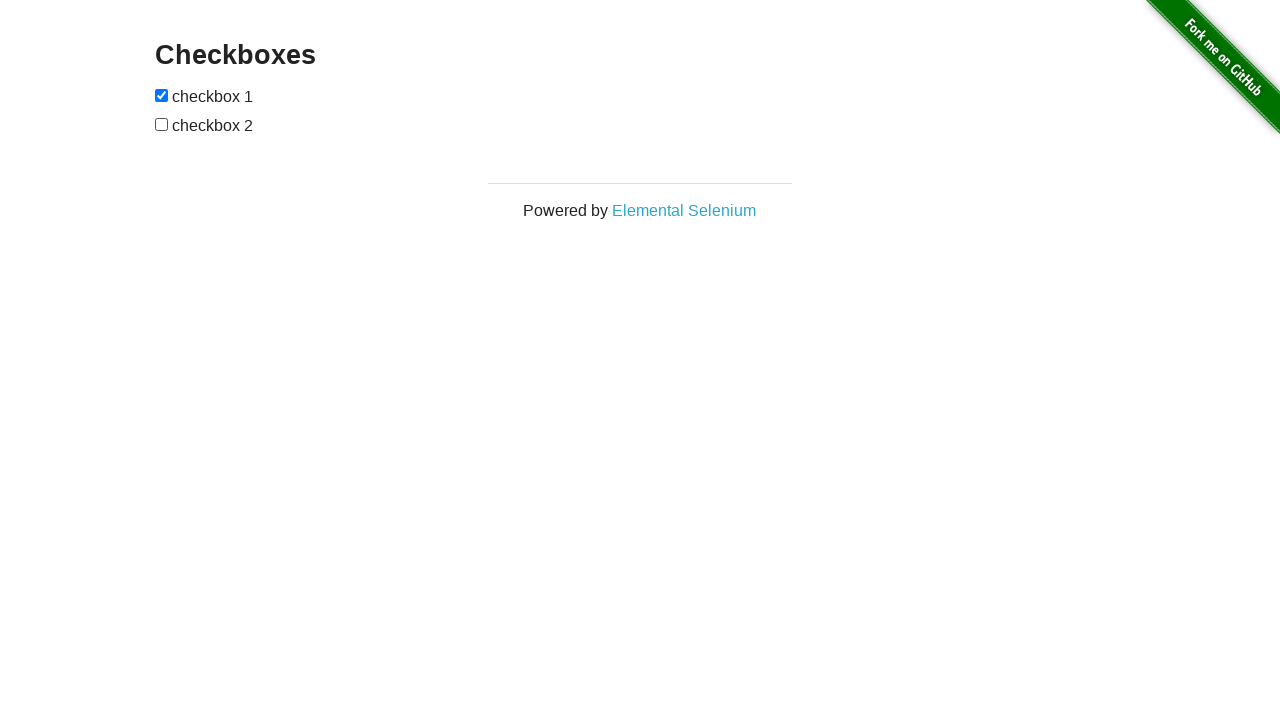